Clicks the first checkbox to select it and verifies it becomes checked

Starting URL: http://the-internet.herokuapp.com/checkboxes

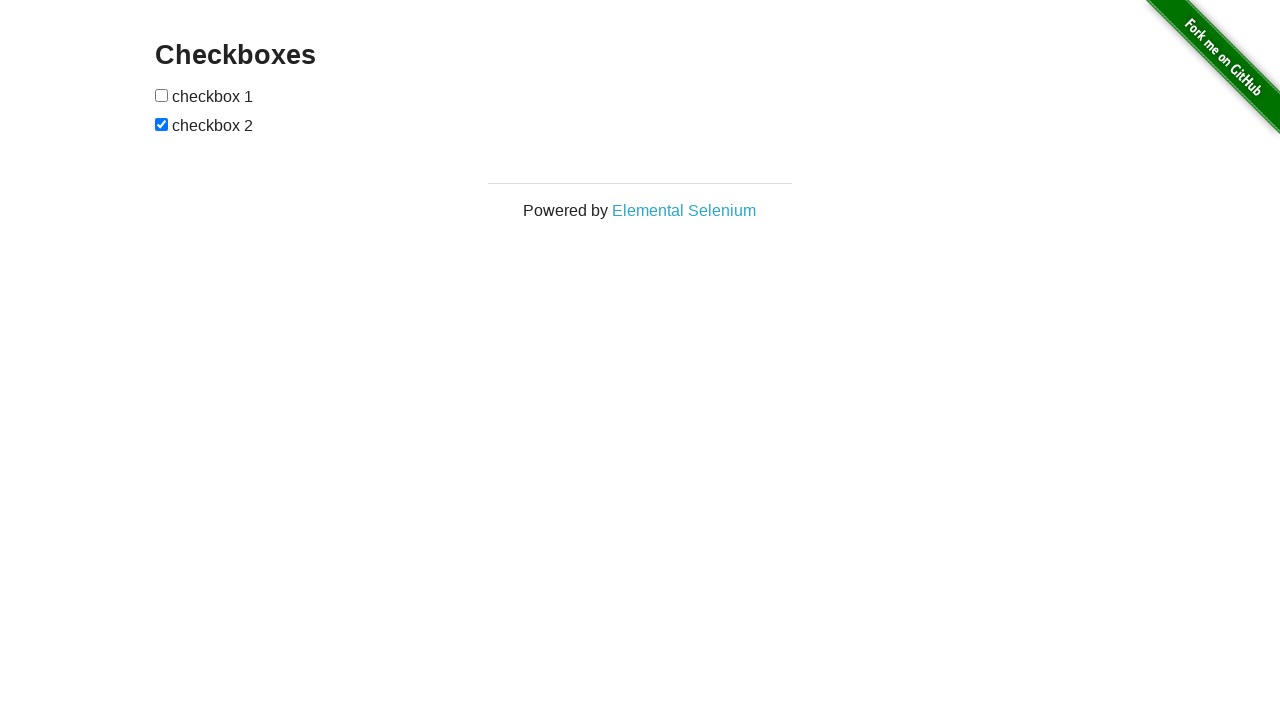

Located all checkboxes on the page
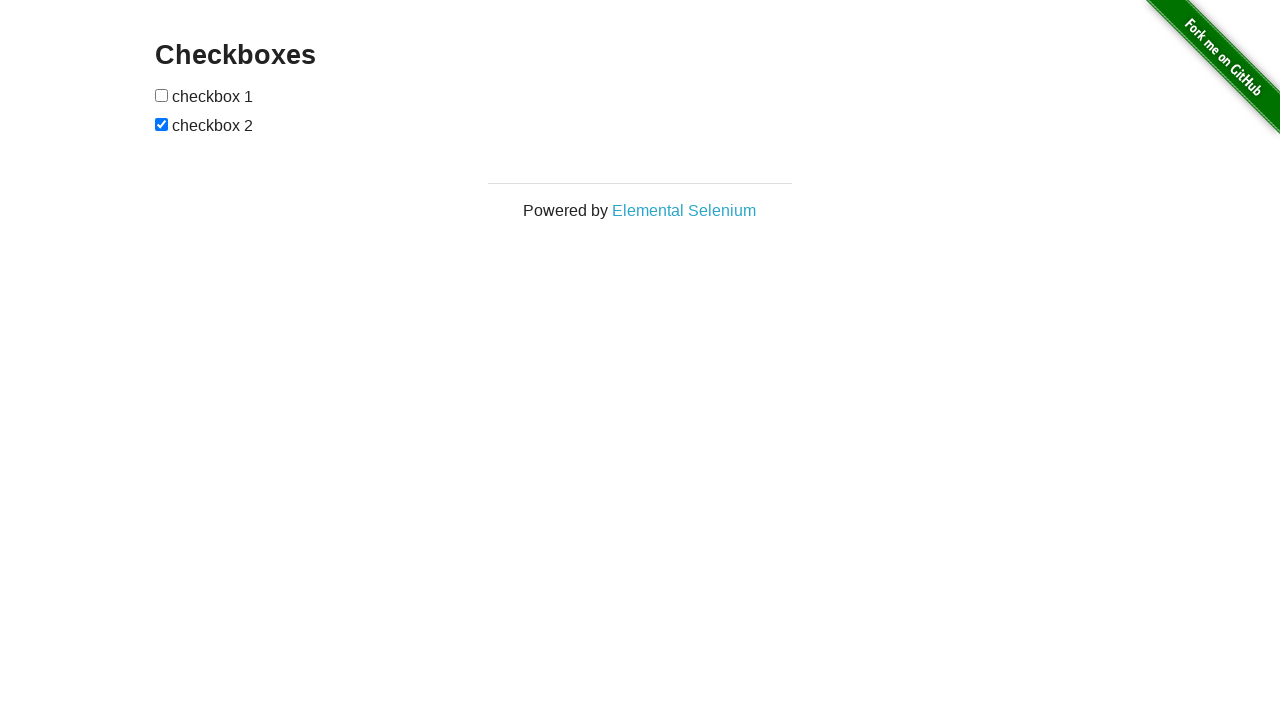

Selected the first checkbox element
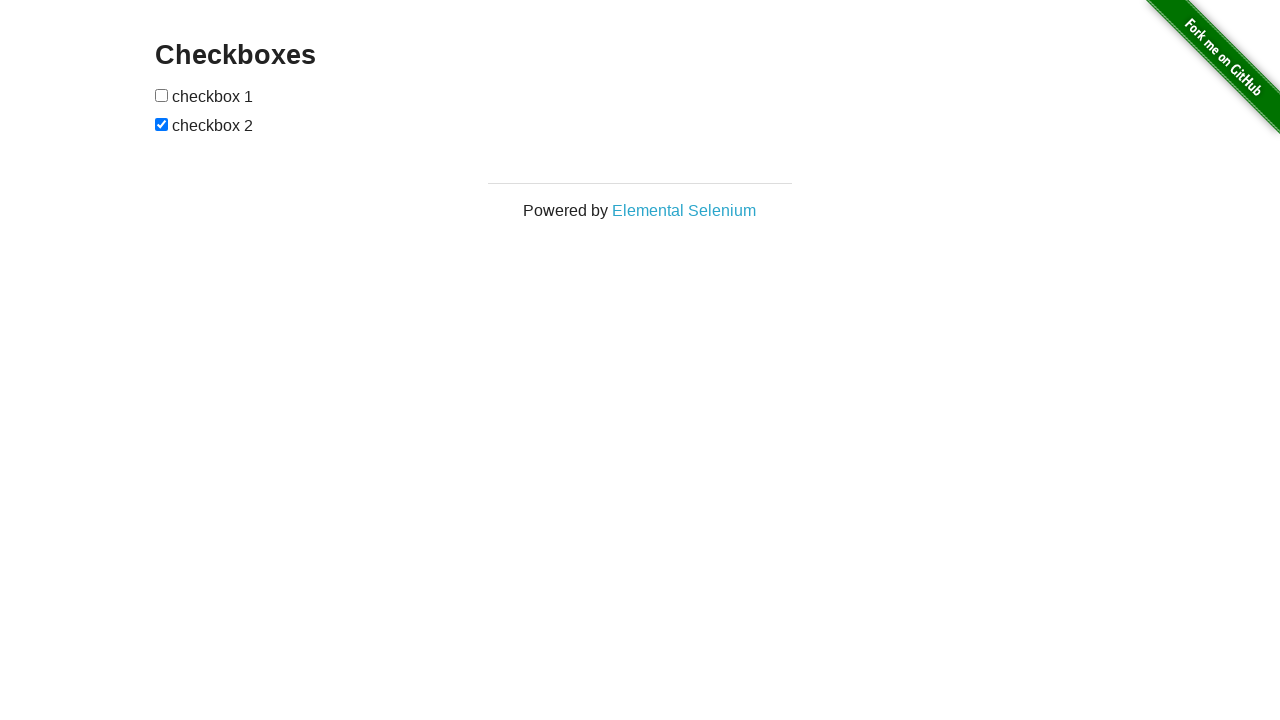

Clicked the first checkbox to select it at (162, 95) on [type=checkbox] >> nth=0
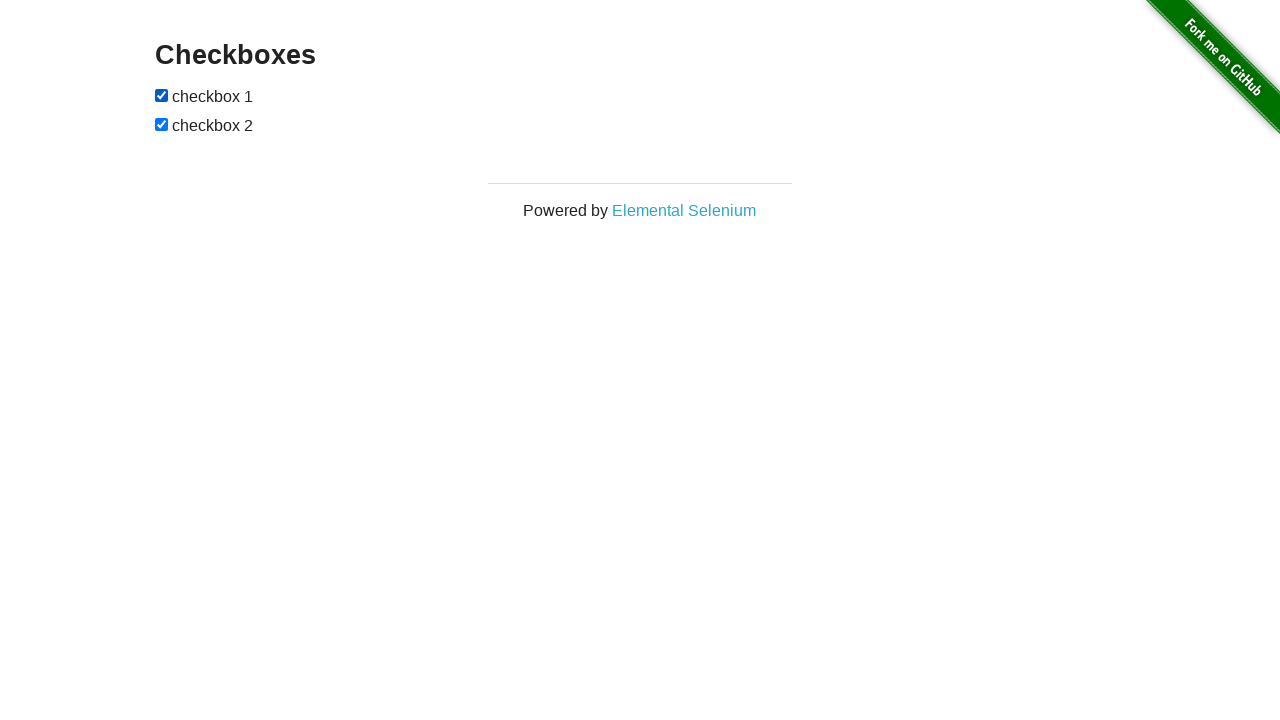

Verified that the first checkbox is now checked
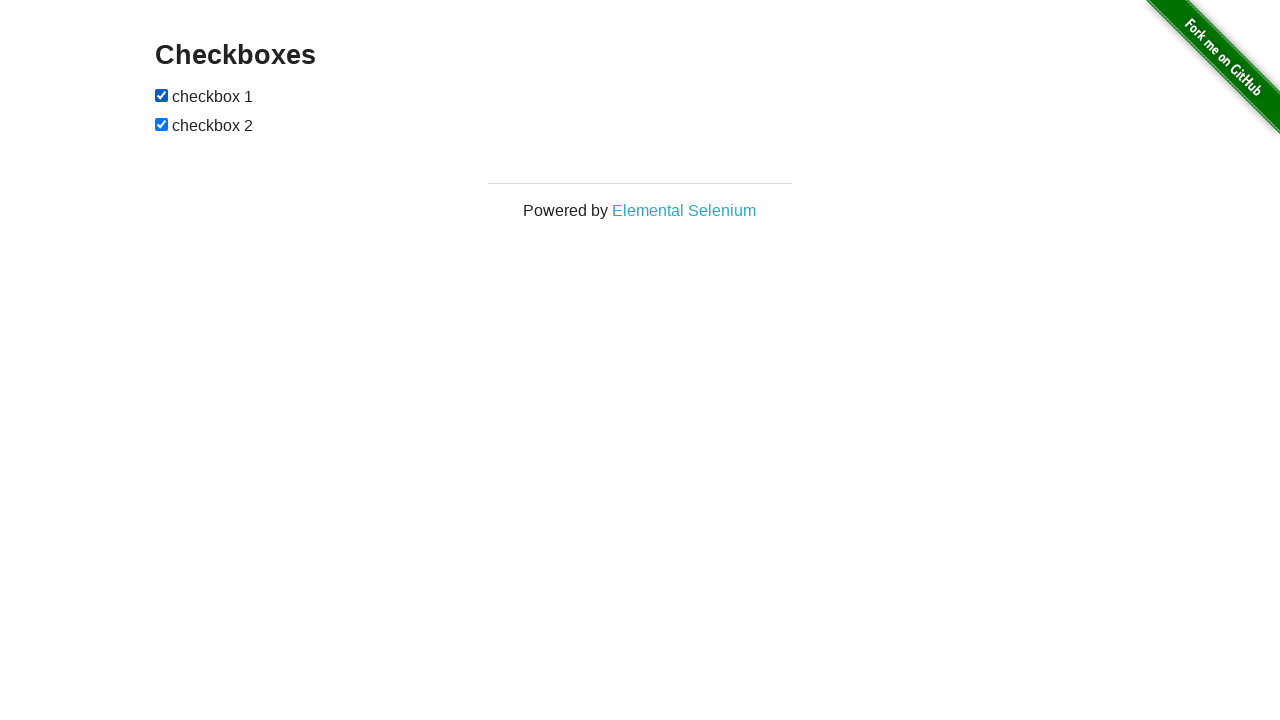

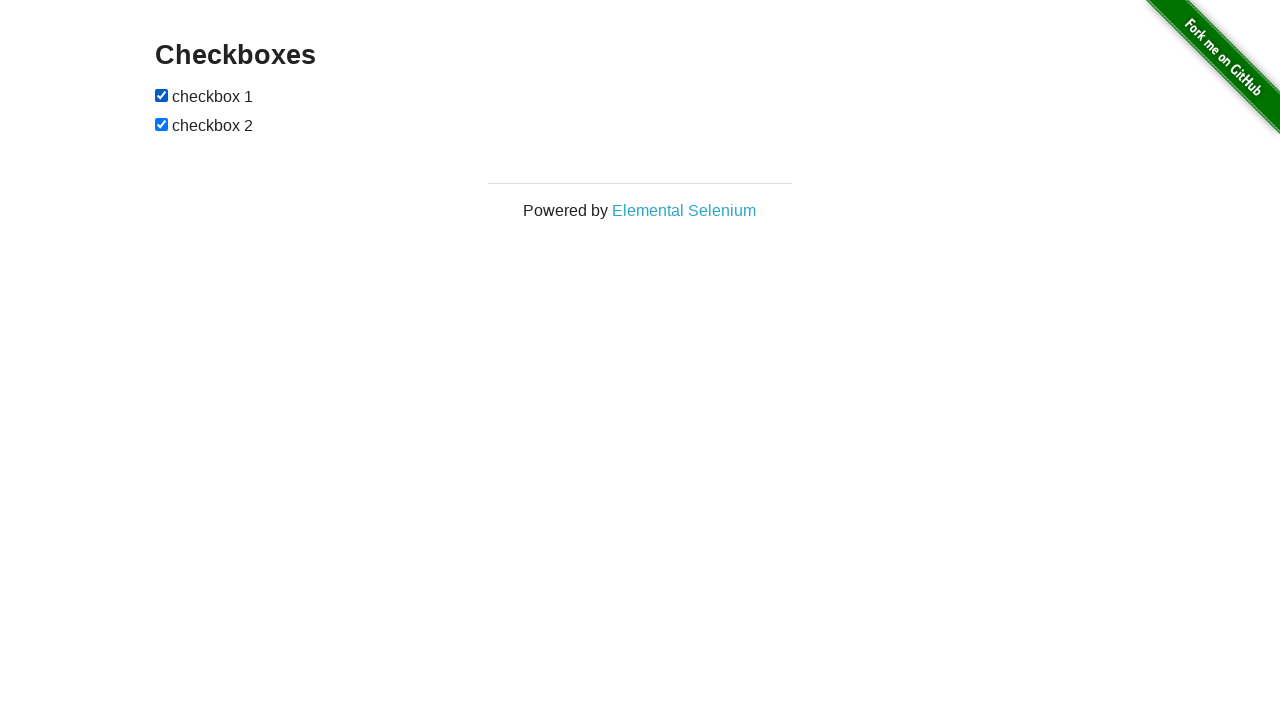